Tests dropdown functionality by navigating to a practice website, clicking on the Dropdown link, and selecting various options from multiple dropdown menus (general dropdown, year, month, day, and state).

Starting URL: https://practice.cydeo.com/

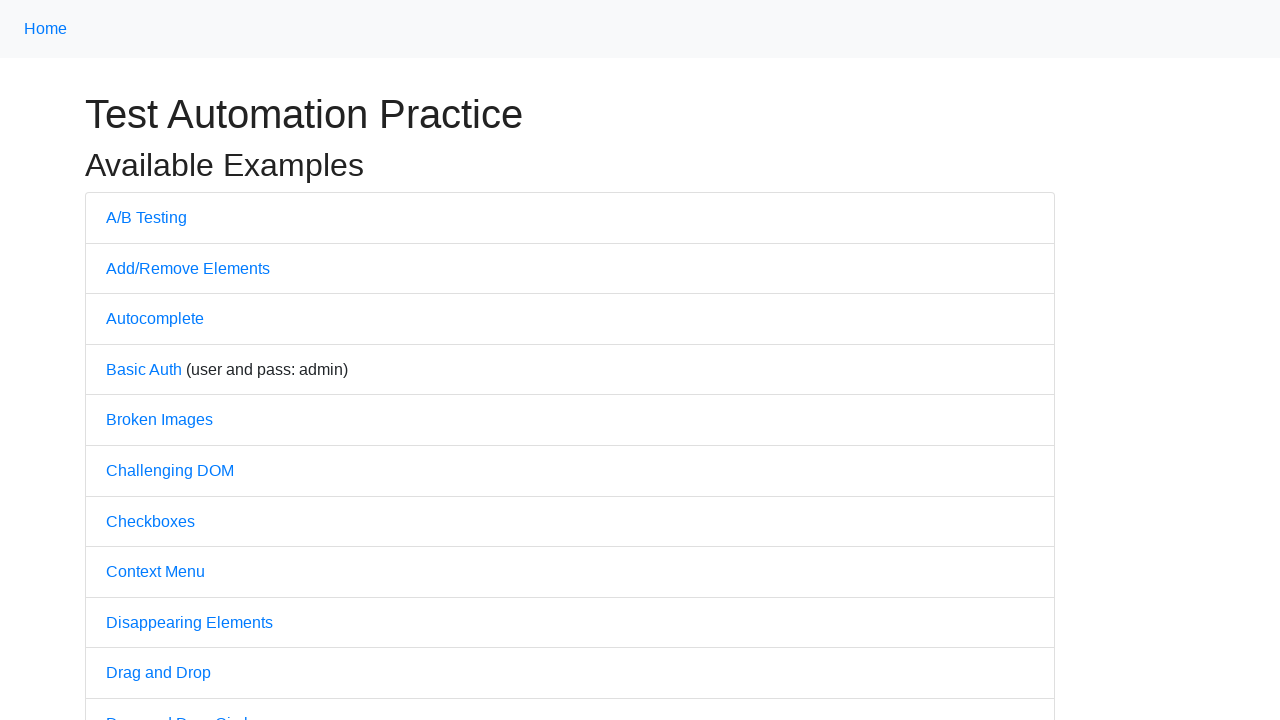

Clicked on the Dropdown link at (143, 360) on text=Dropdown
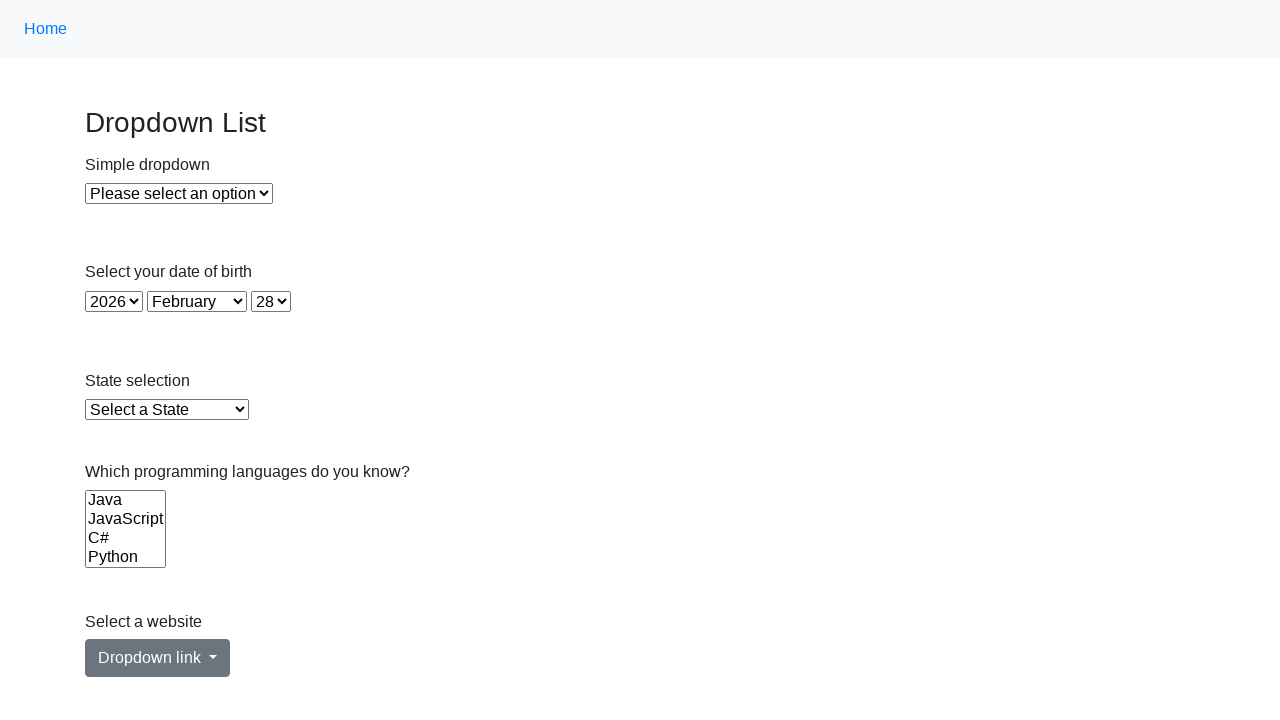

Selected Option 1 from the general dropdown menu on #dropdown
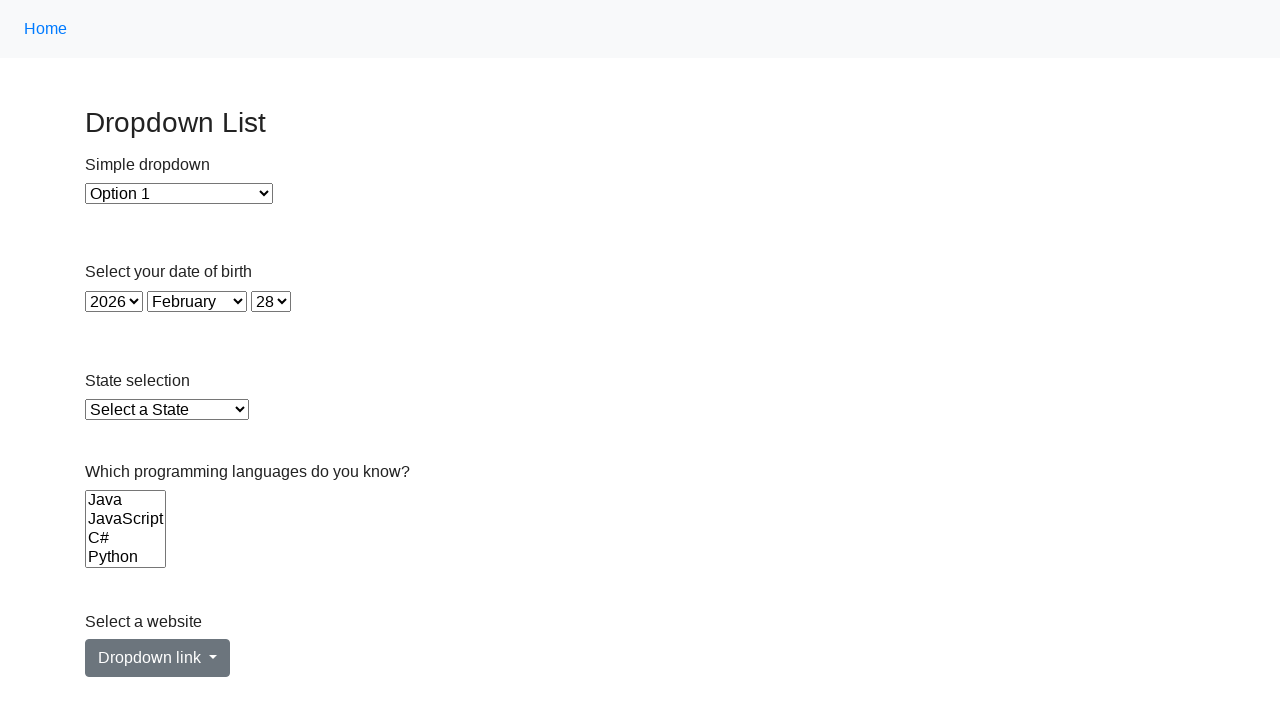

Selected 1999 from the year dropdown on #year
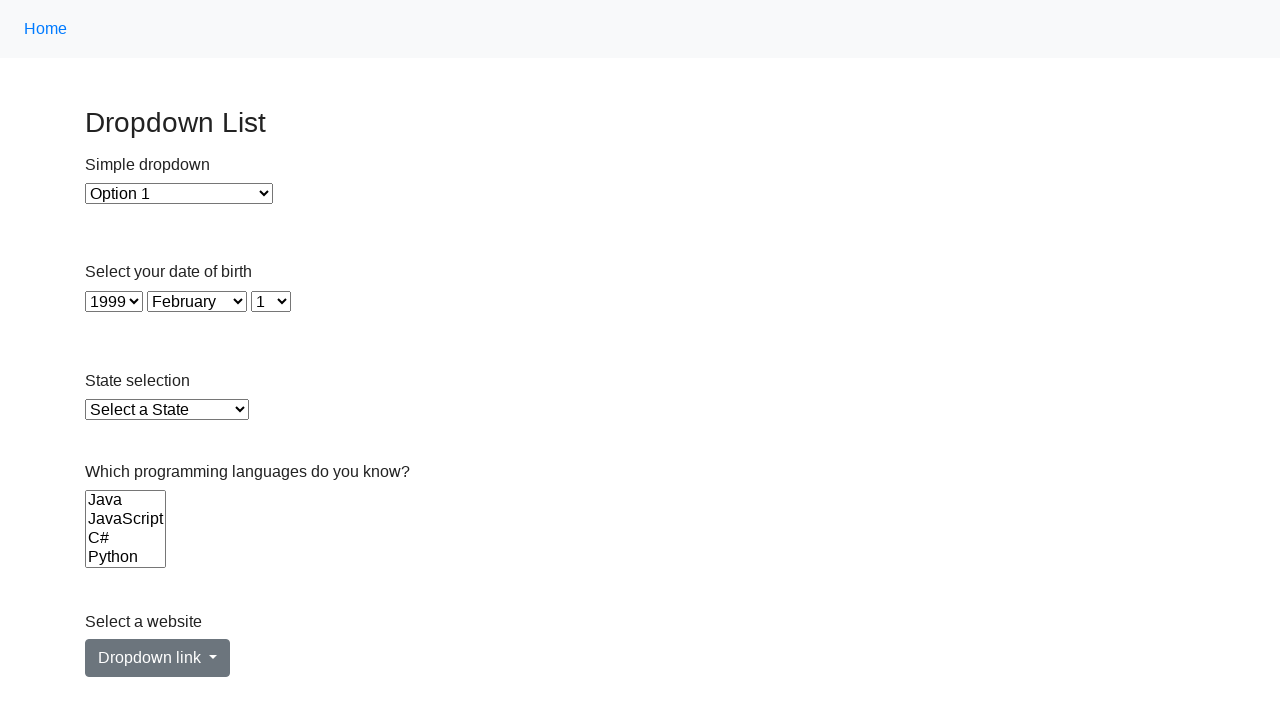

Selected May from the month dropdown on #month
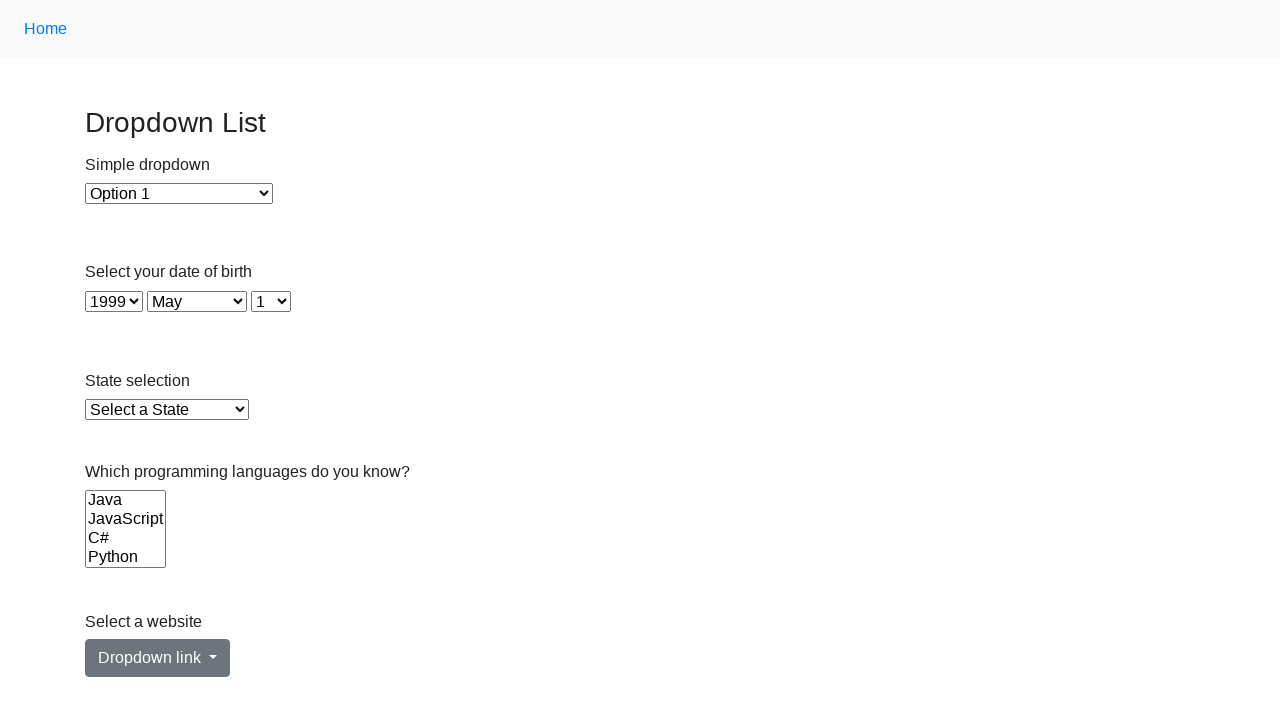

Selected 9 from the day dropdown on #day
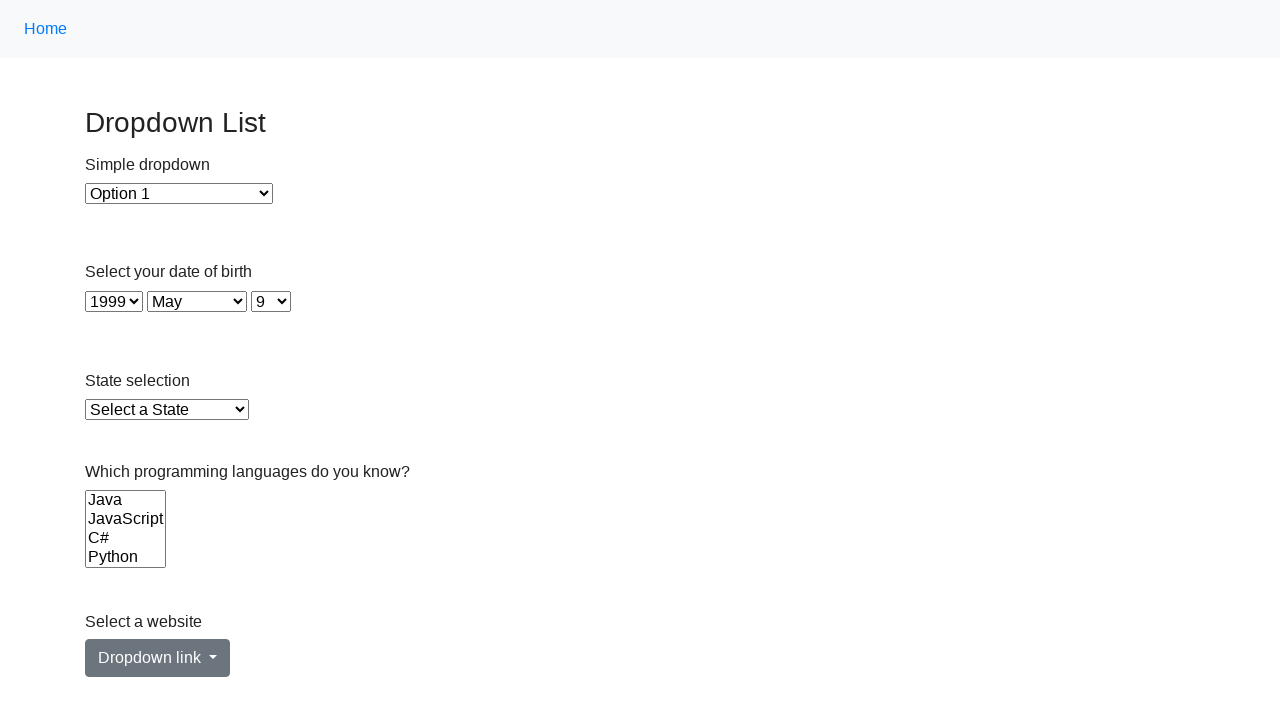

Selected Arkansas from the state dropdown on #state
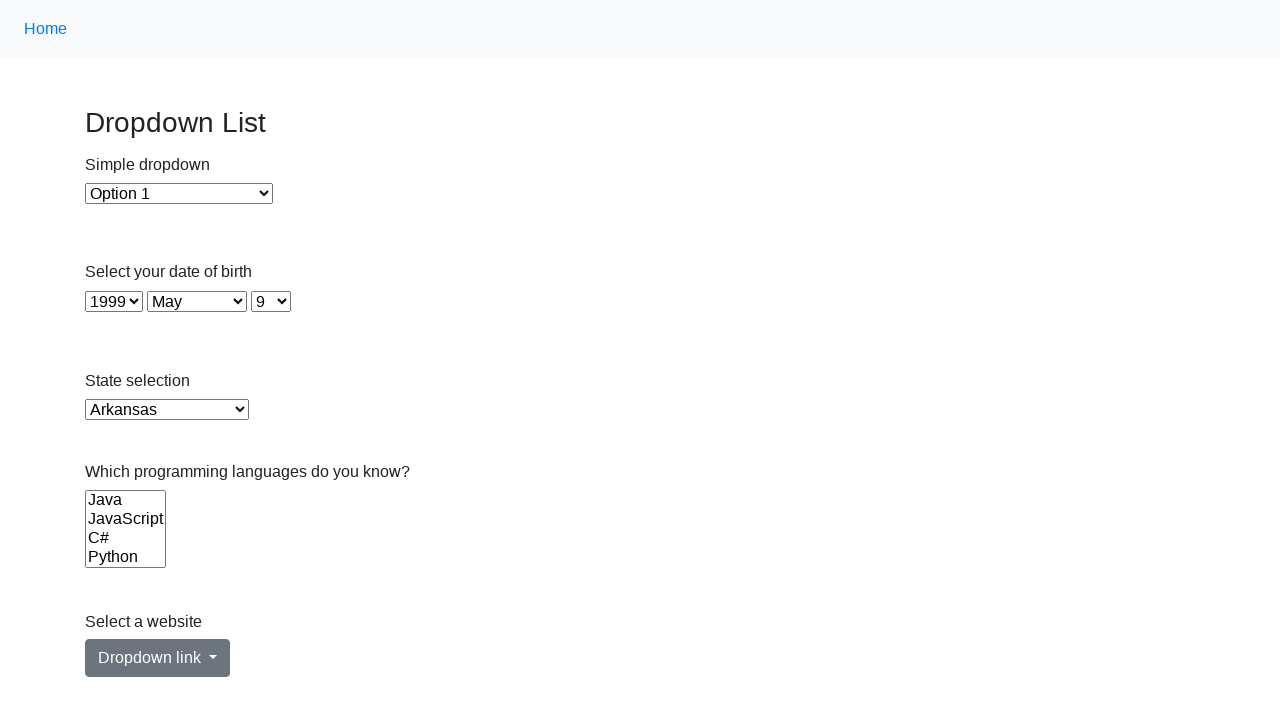

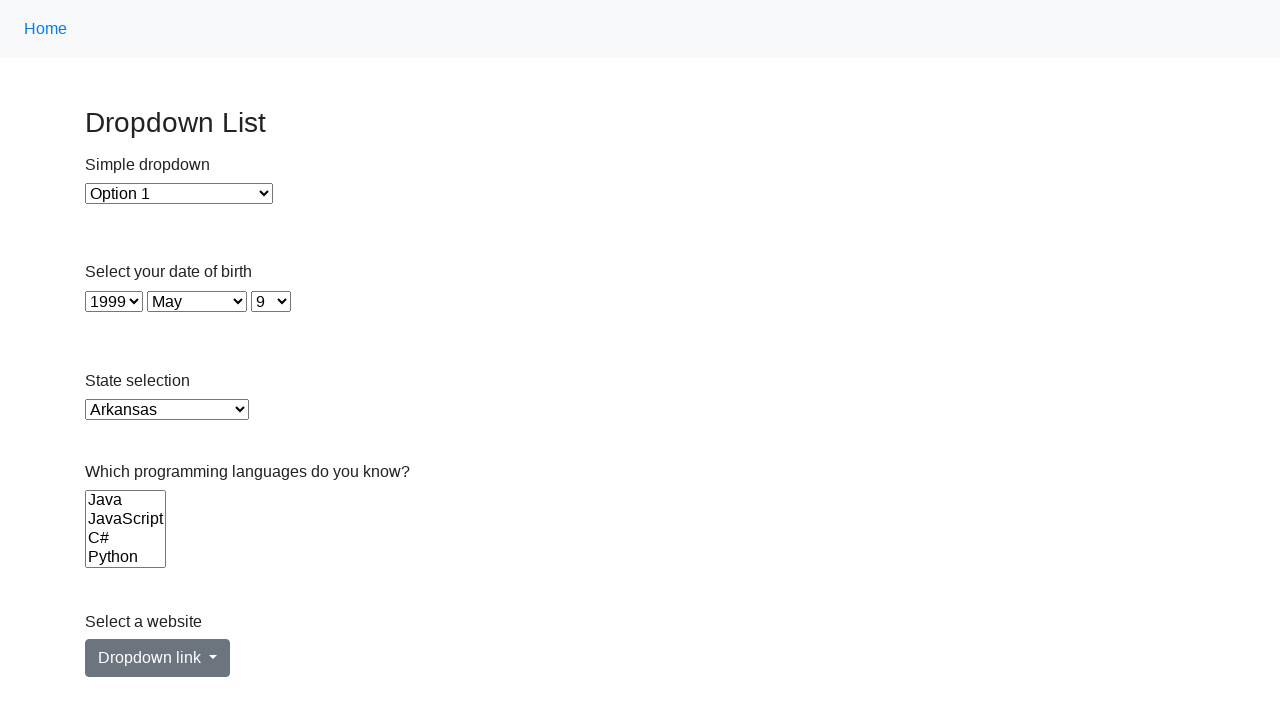